Tests that entered text is trimmed when editing a todo item

Starting URL: https://demo.playwright.dev/todomvc

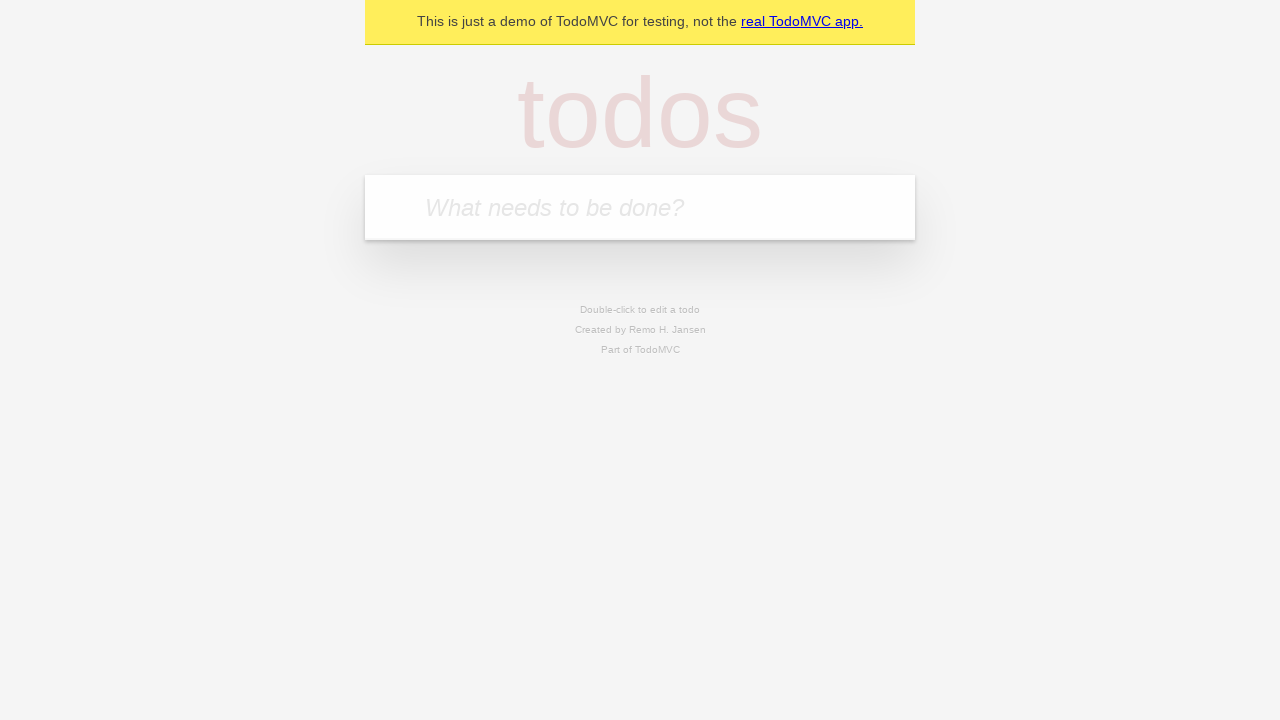

Filled new todo input with 'buy some cheese' on .new-todo
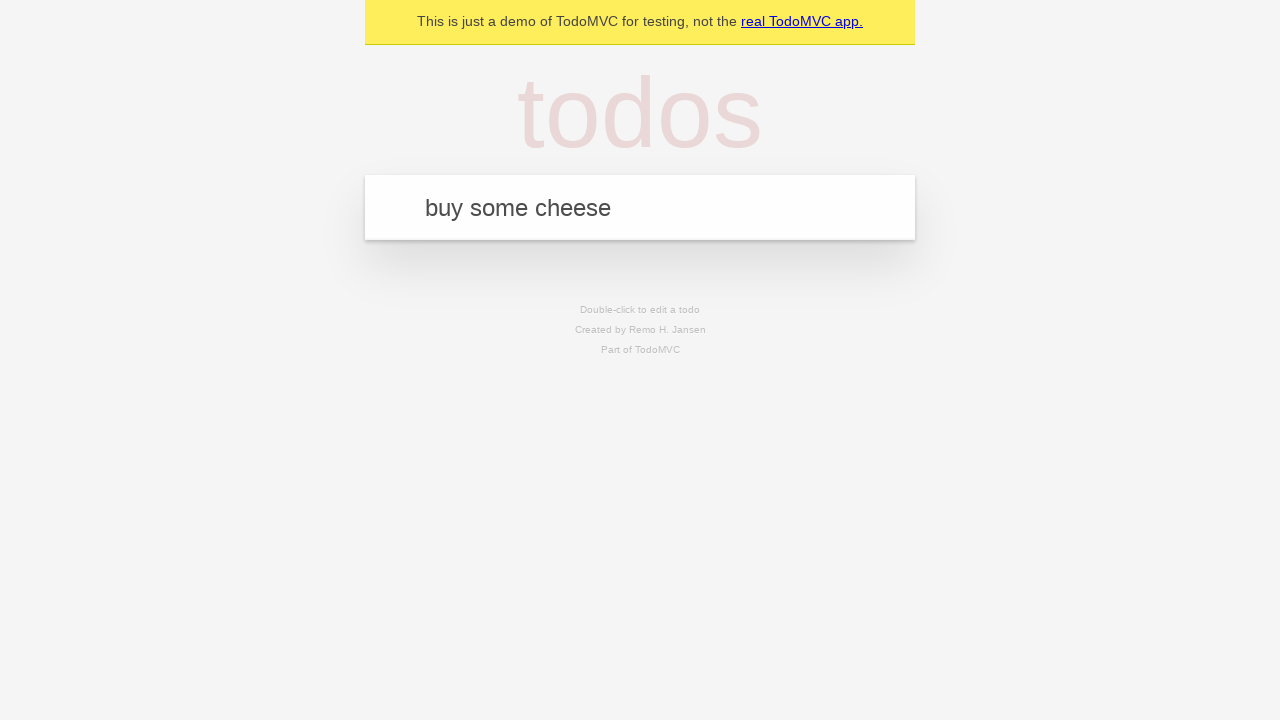

Pressed Enter to add first todo on .new-todo
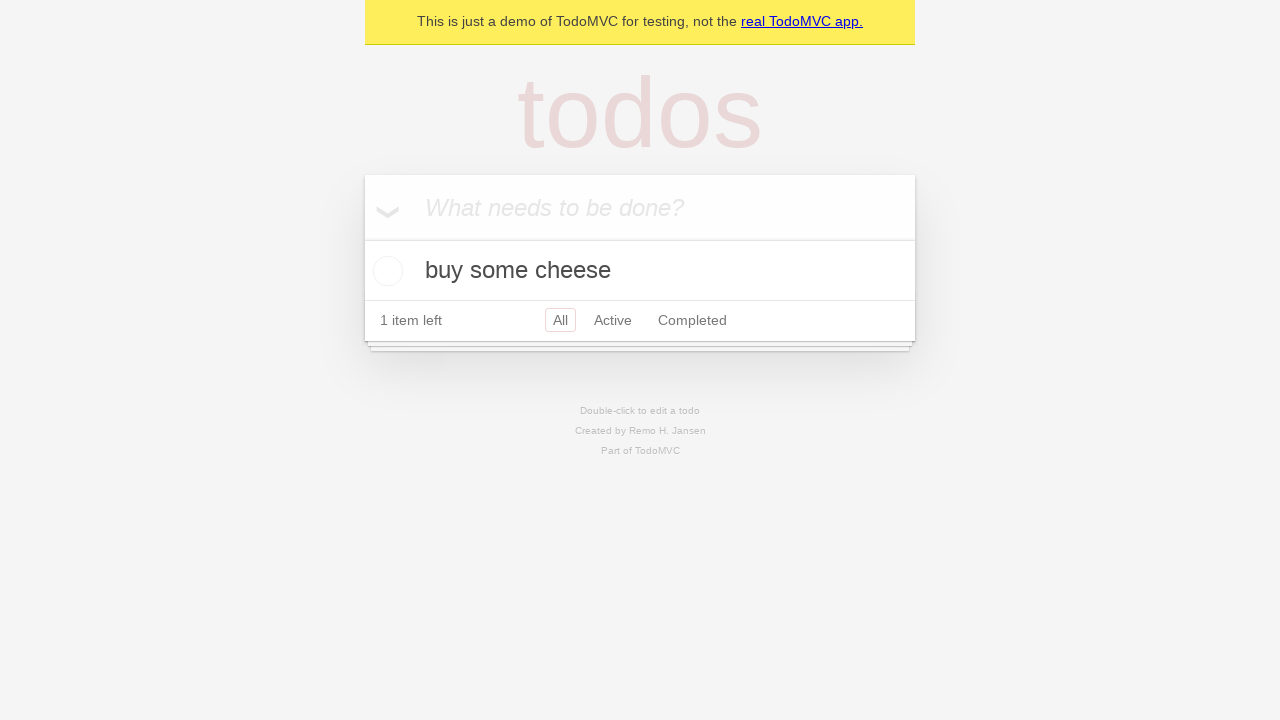

Filled new todo input with 'feed the cat' on .new-todo
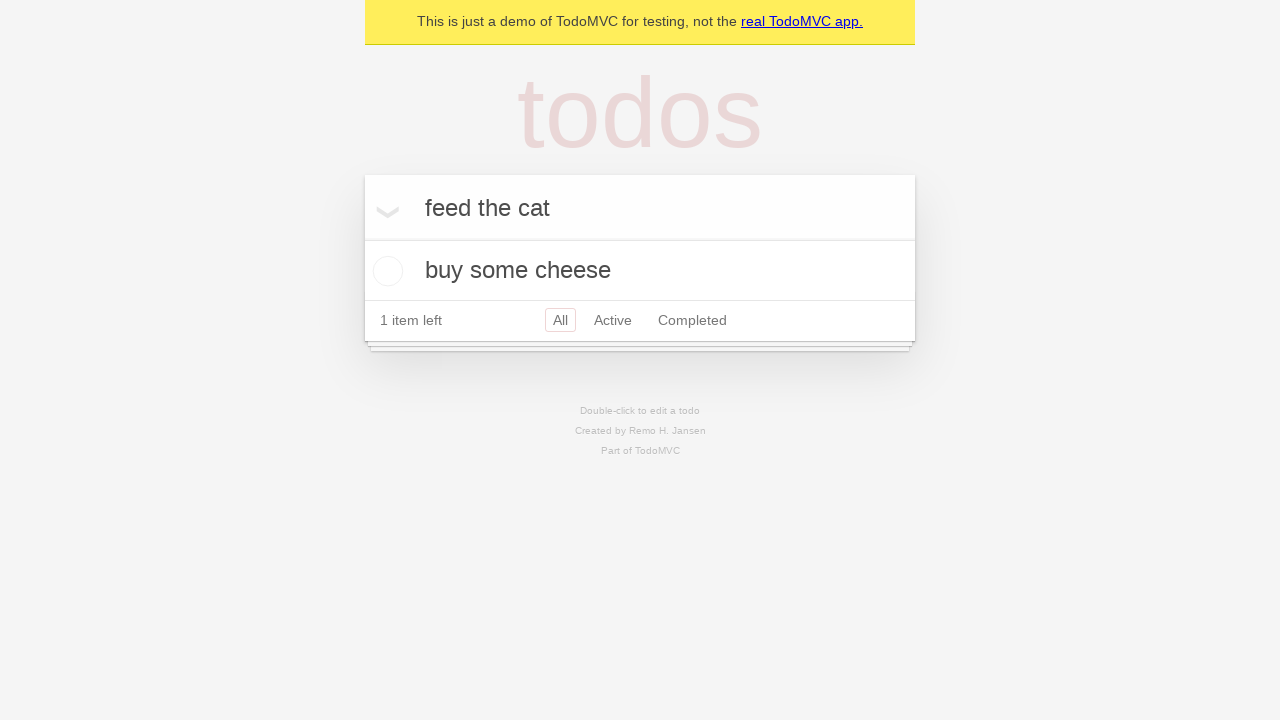

Pressed Enter to add second todo on .new-todo
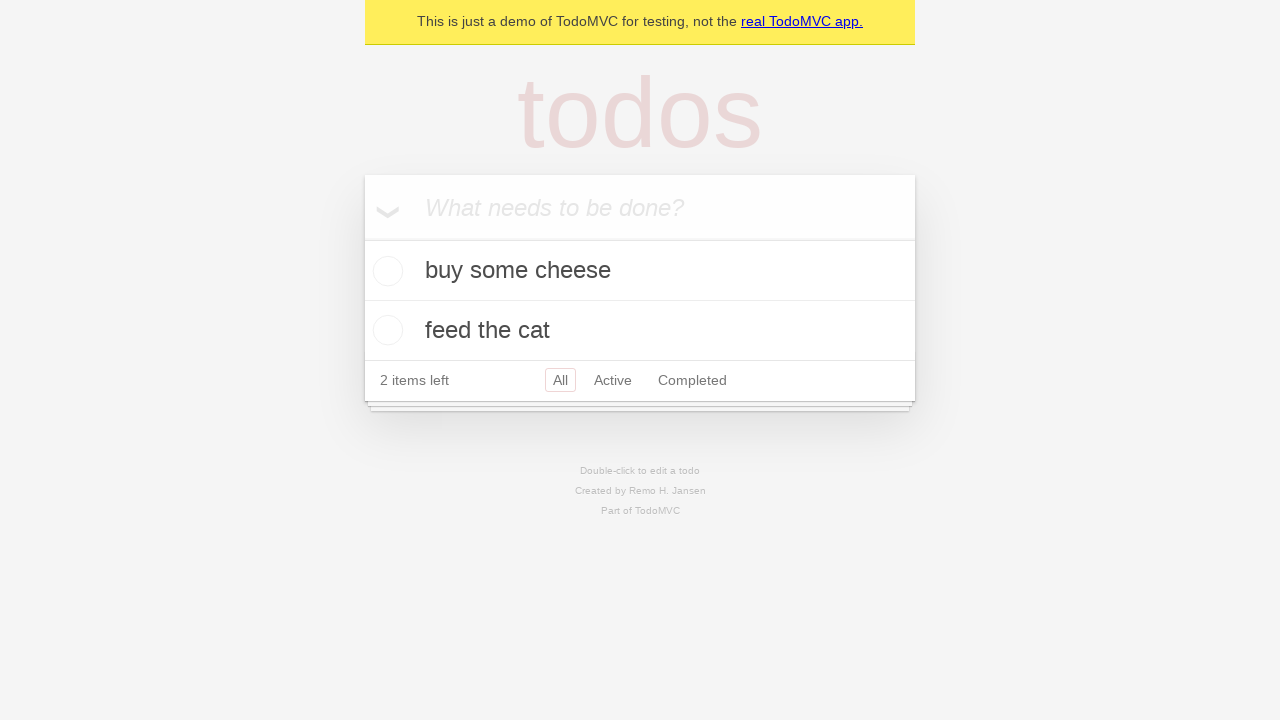

Filled new todo input with 'book a doctors appointment' on .new-todo
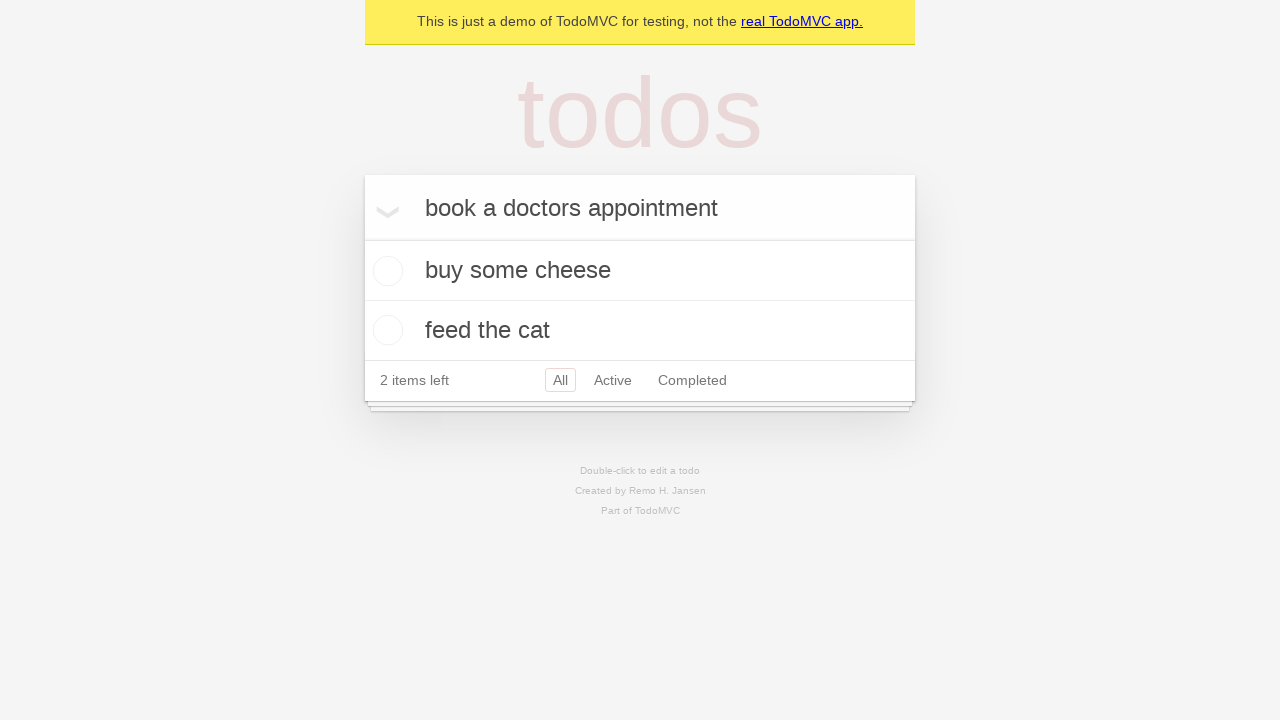

Pressed Enter to add third todo on .new-todo
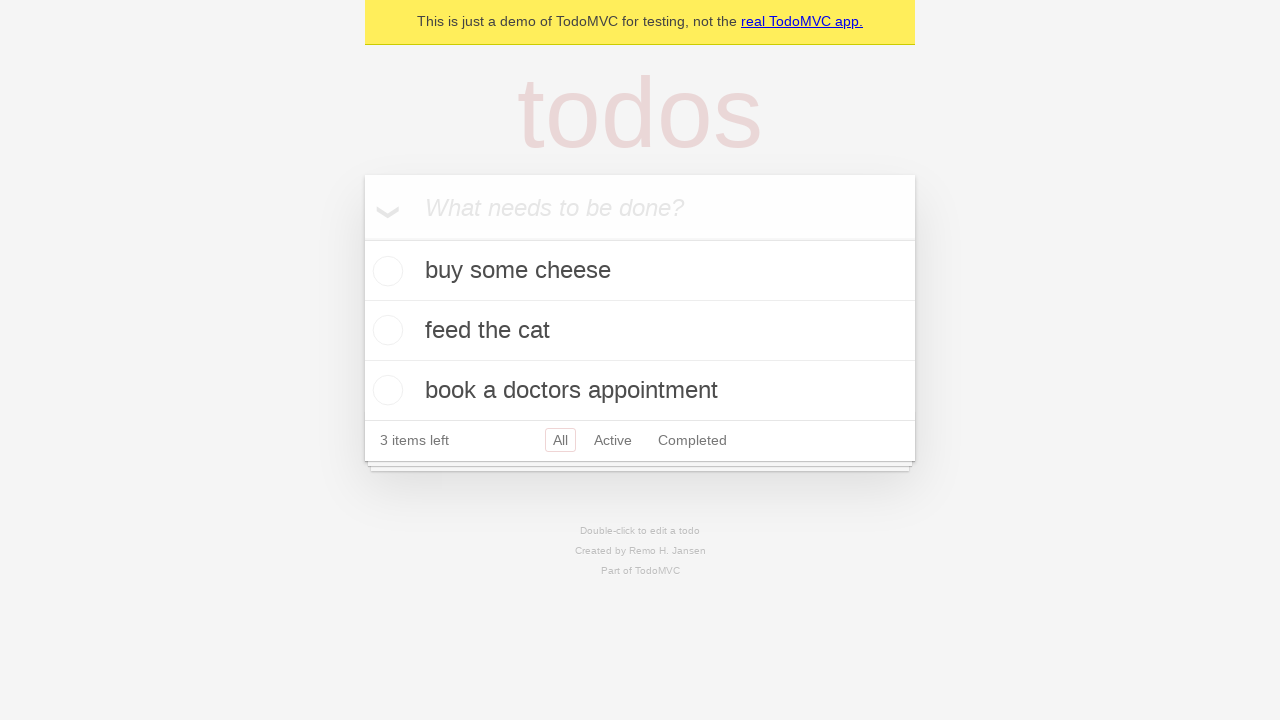

Waited for all 3 todo items to load
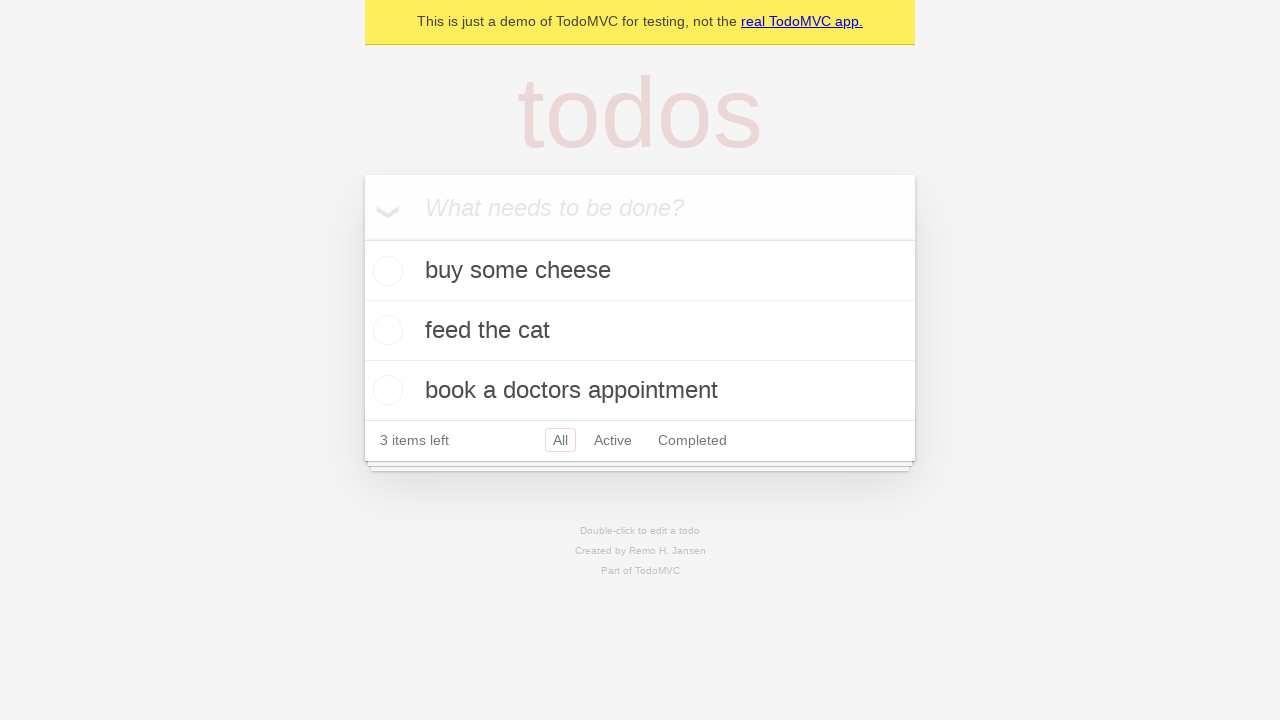

Double-clicked second todo to enter edit mode at (640, 331) on .todo-list li >> nth=1
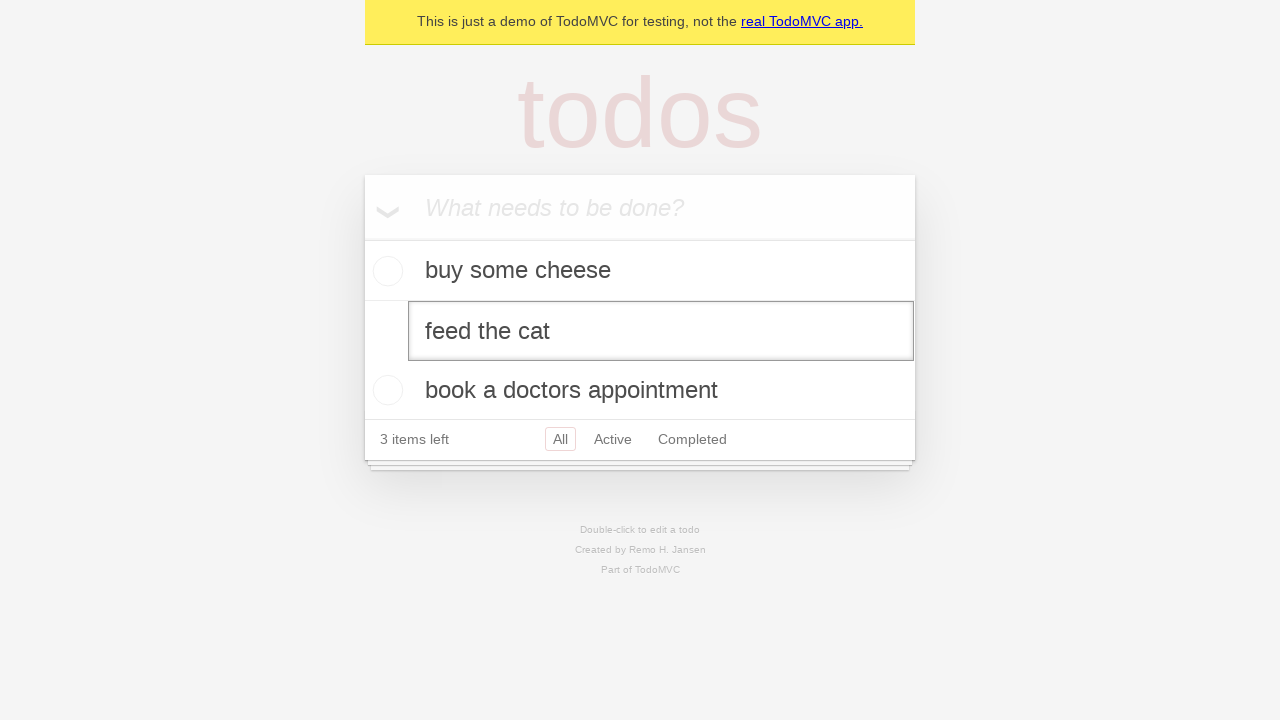

Filled edit field with text containing leading and trailing spaces on .todo-list li >> nth=1 >> .edit
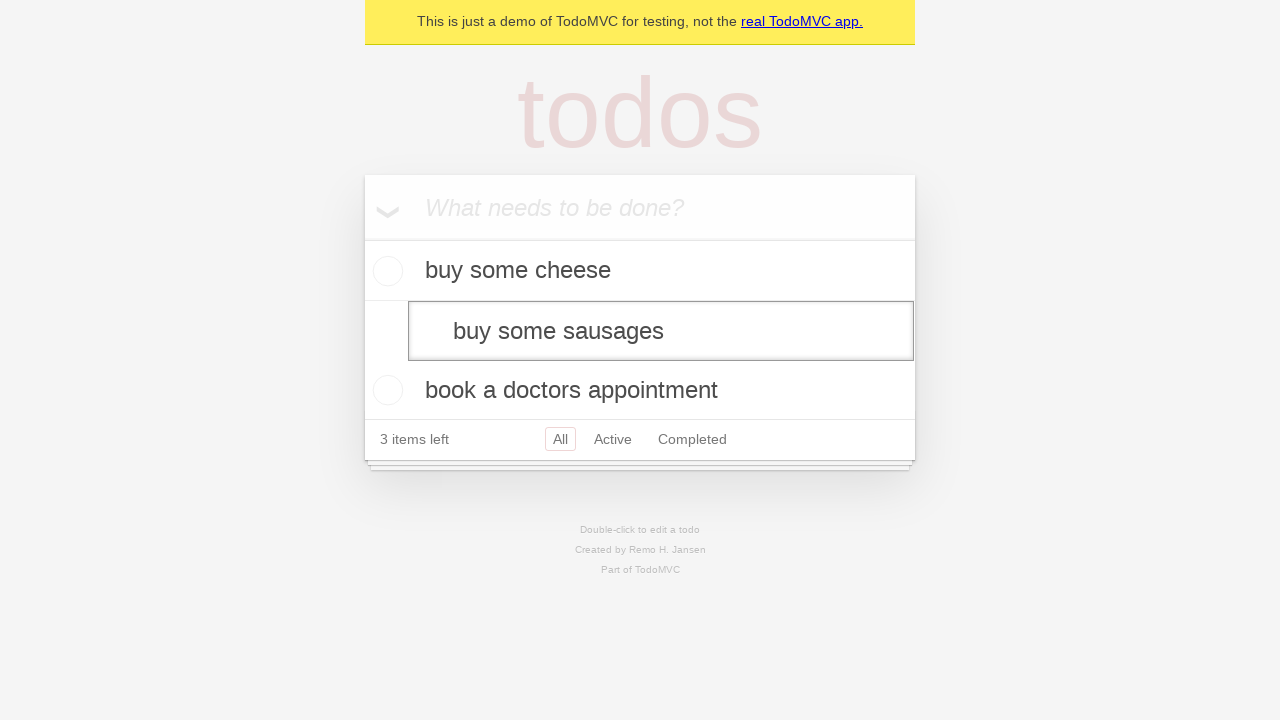

Pressed Enter to save edited todo with spaces trimmed on .todo-list li >> nth=1 >> .edit
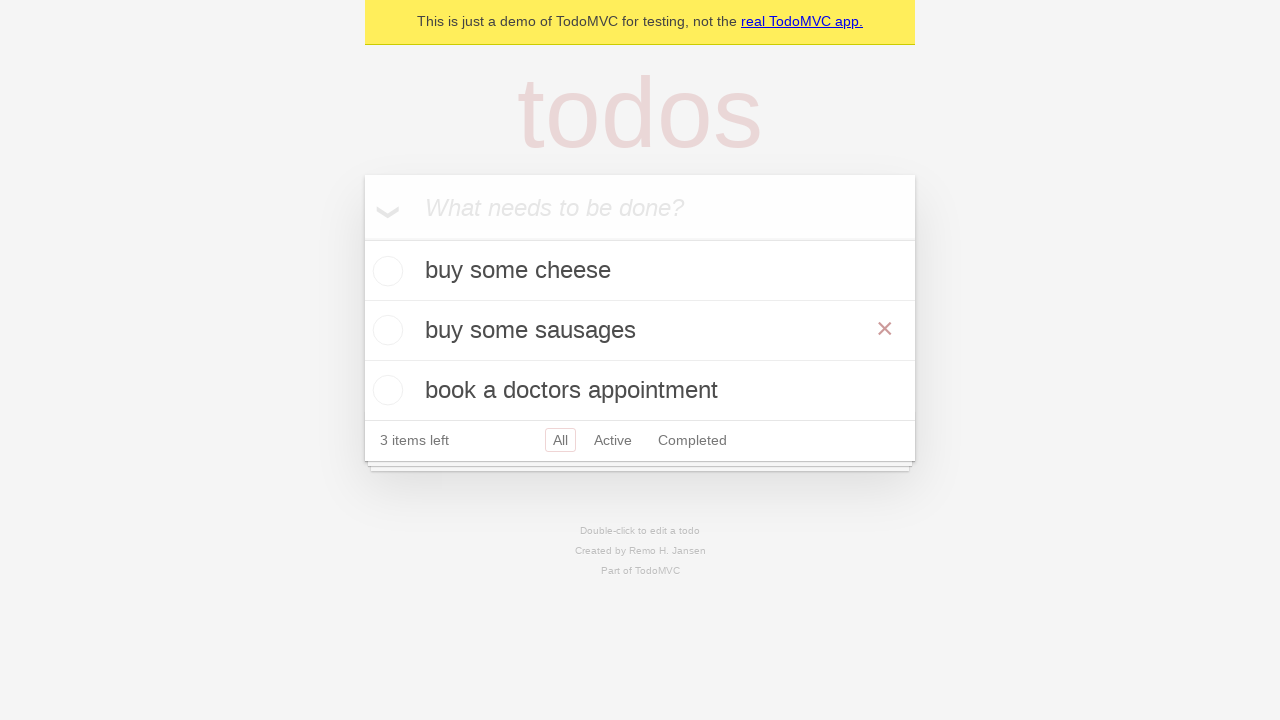

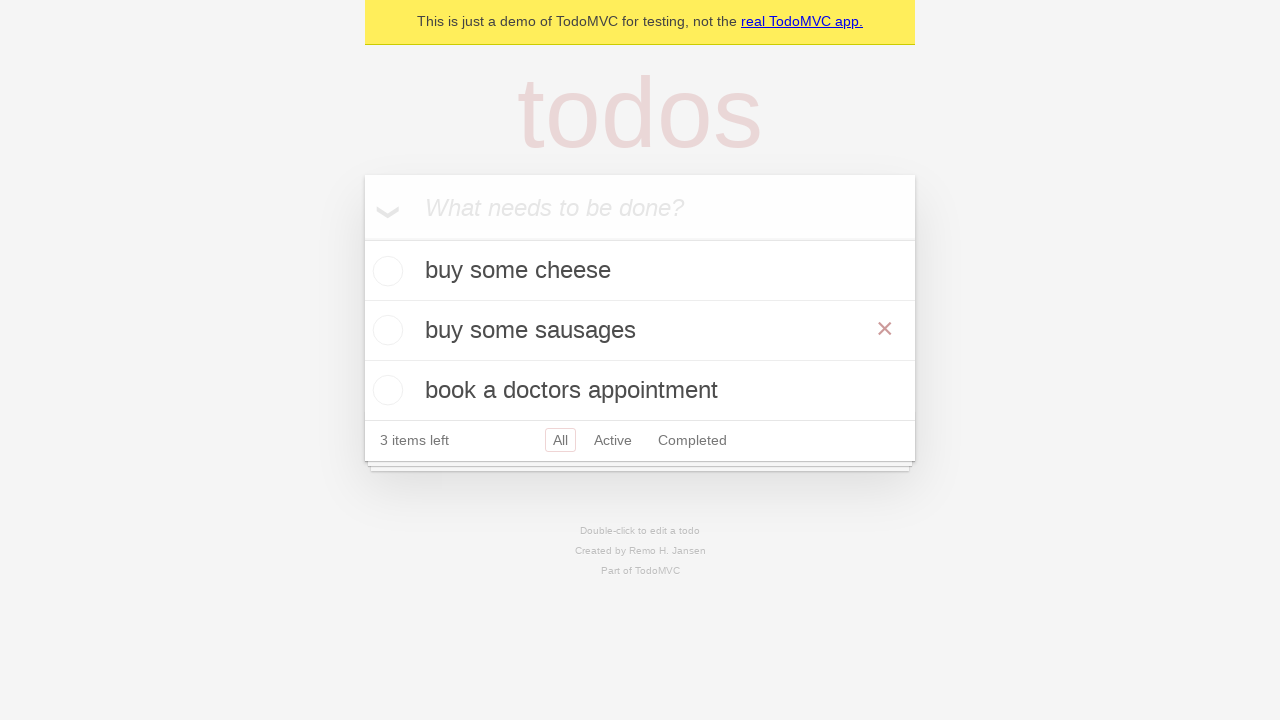